Searches for hotels in Cox's Bazar with check-in and check-out dates, then navigates to the search results page

Starting URL: https://www.booking.com/

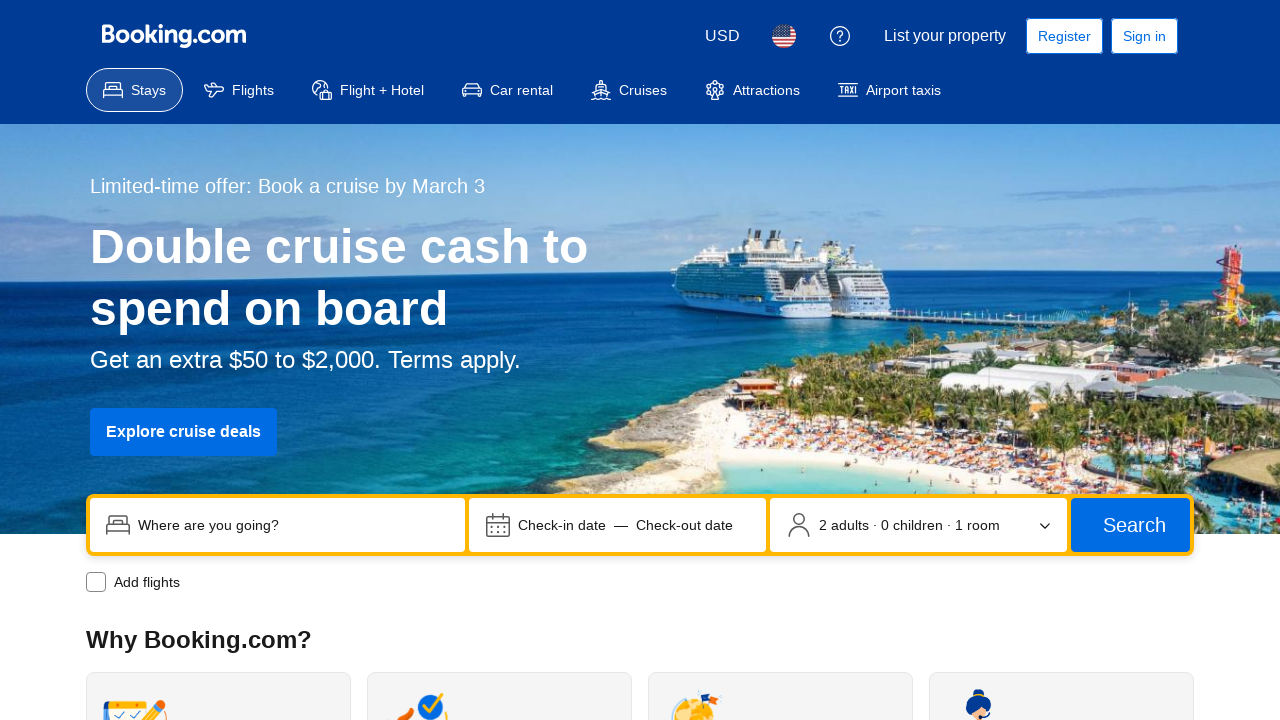

Filled destination search box with 'Cox's Bazar' on input[name="ss"]
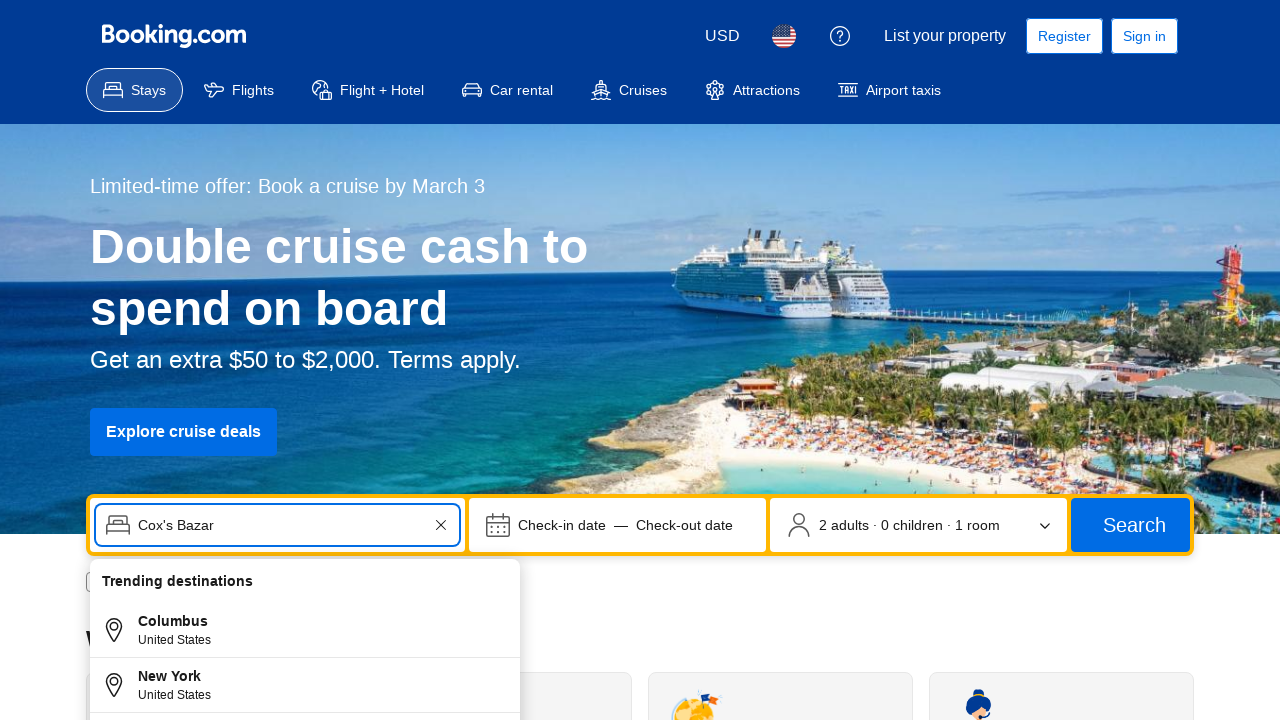

Opened date picker calendar at (618, 525) on [data-testid="searchbox-dates-container"]
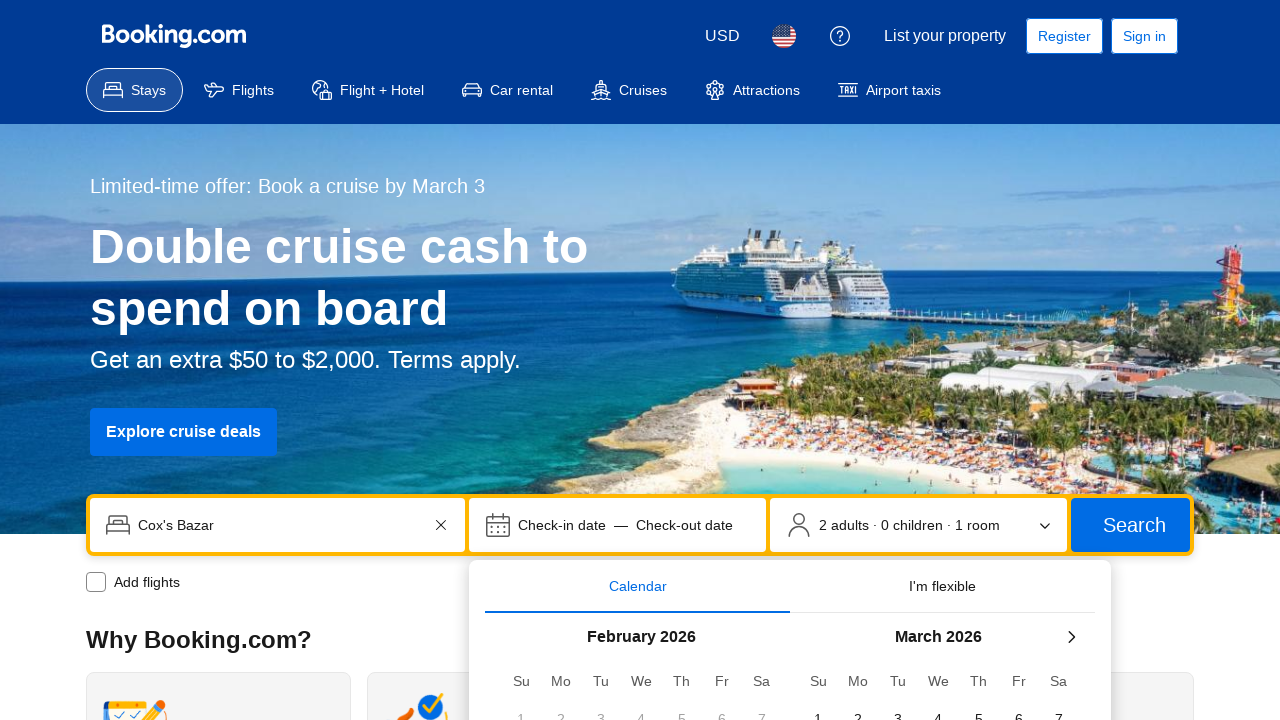

Calendar loaded with date options
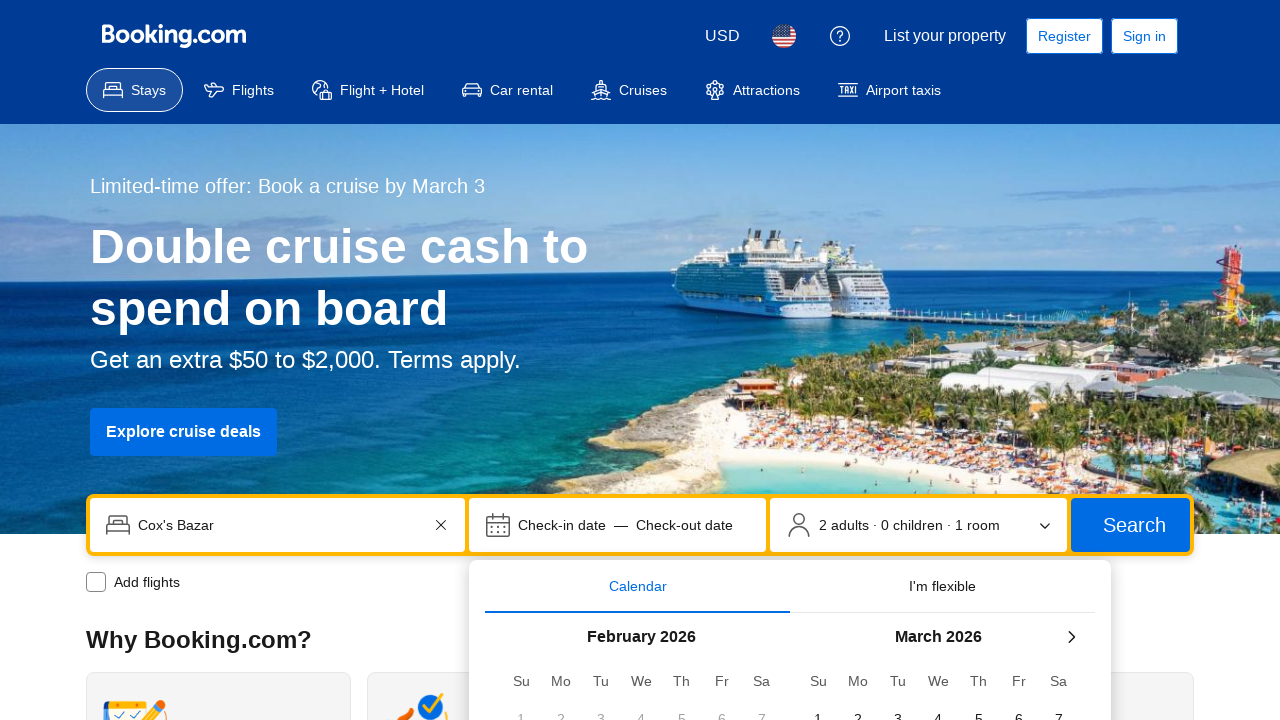

Selected check-in date: 2026-02-26 at (682, 360) on [data-date="2026-02-26"]
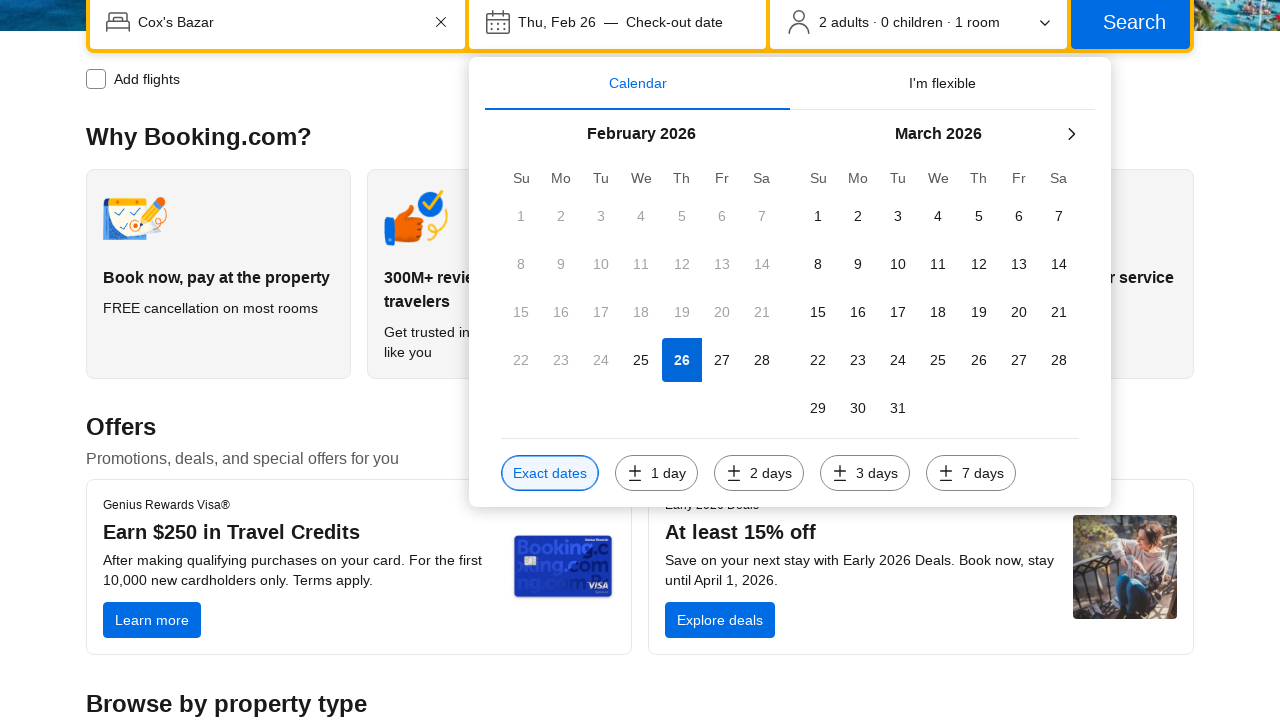

Selected check-out date: 2026-03-01 at (818, 216) on [data-date="2026-03-01"]
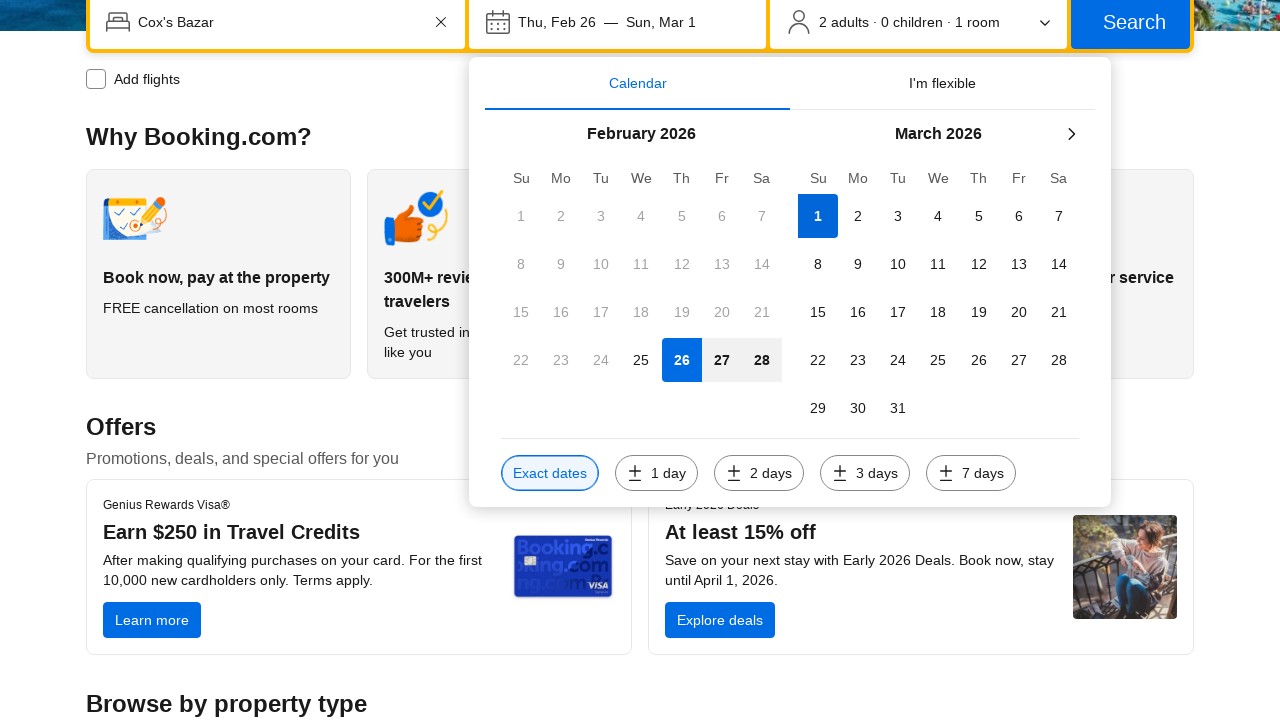

Clicked search button to find hotels at (1130, 27) on button[type="submit"]
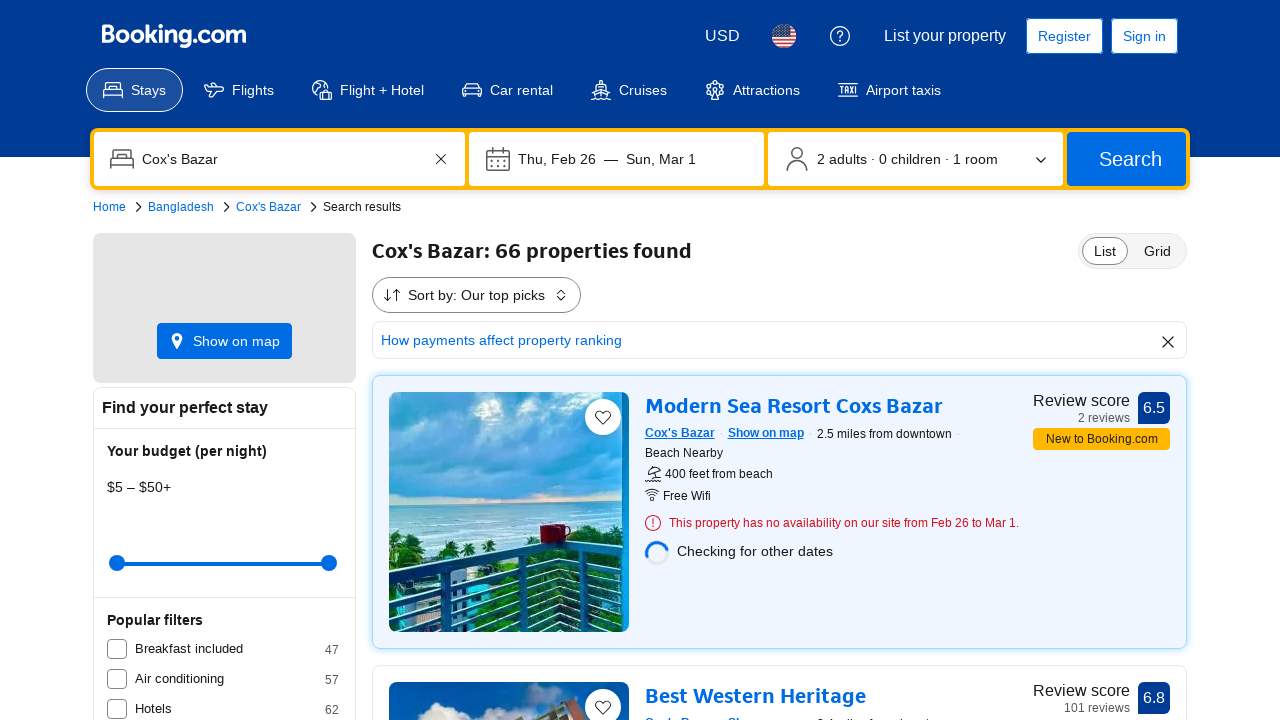

Search results page loaded with hotel listings
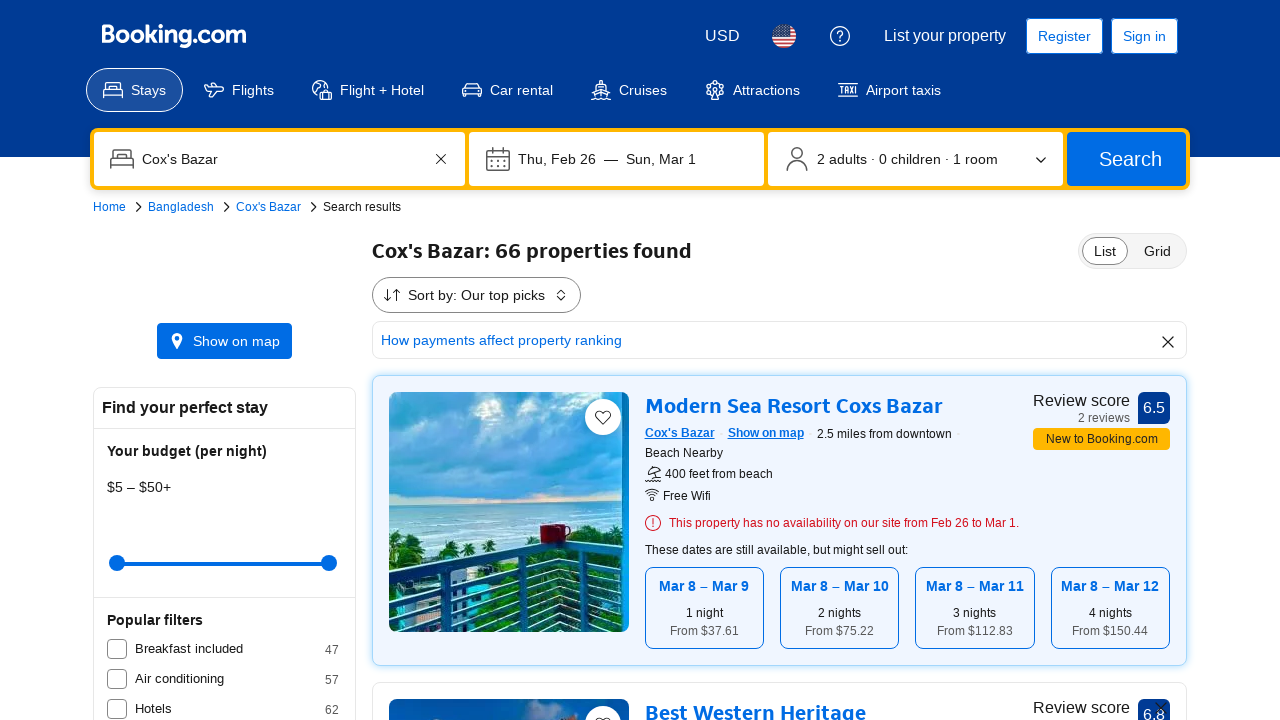

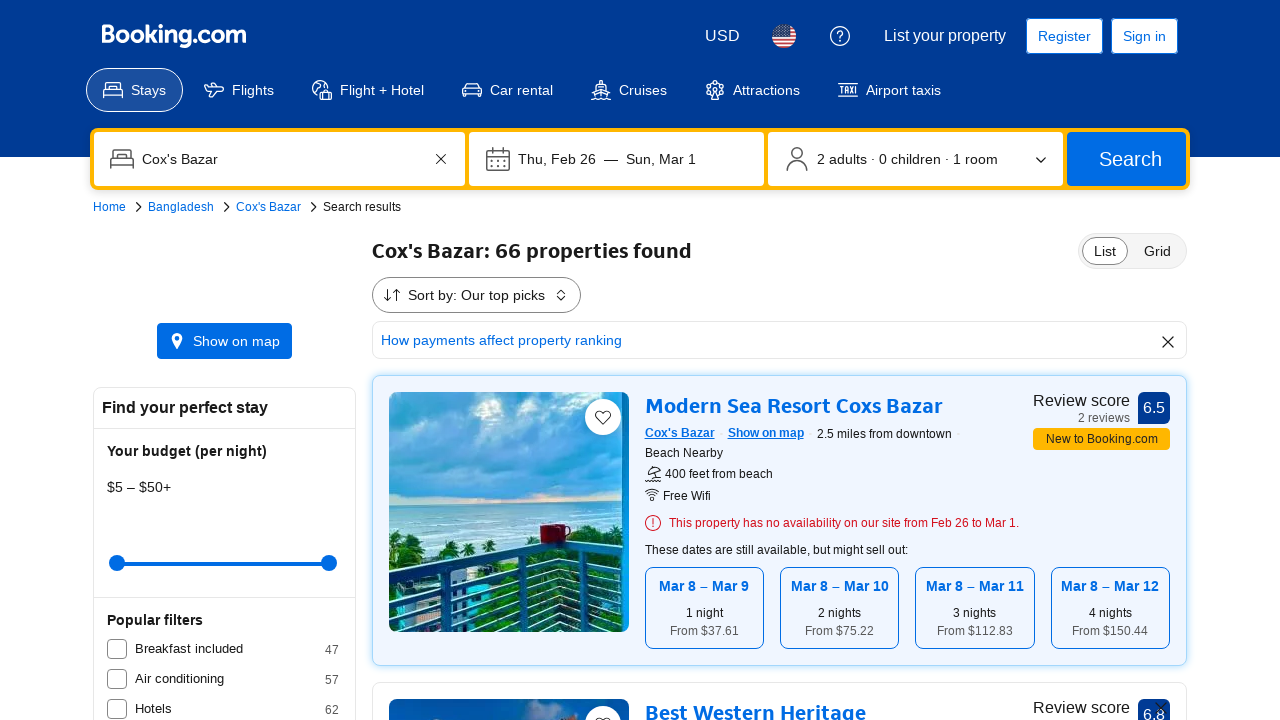